Tests alert dialog handling by clicking on an action dialog button and accepting the resulting JavaScript alert

Starting URL: https://www.jqueryscript.net/demo/bootstrap-alert-box/

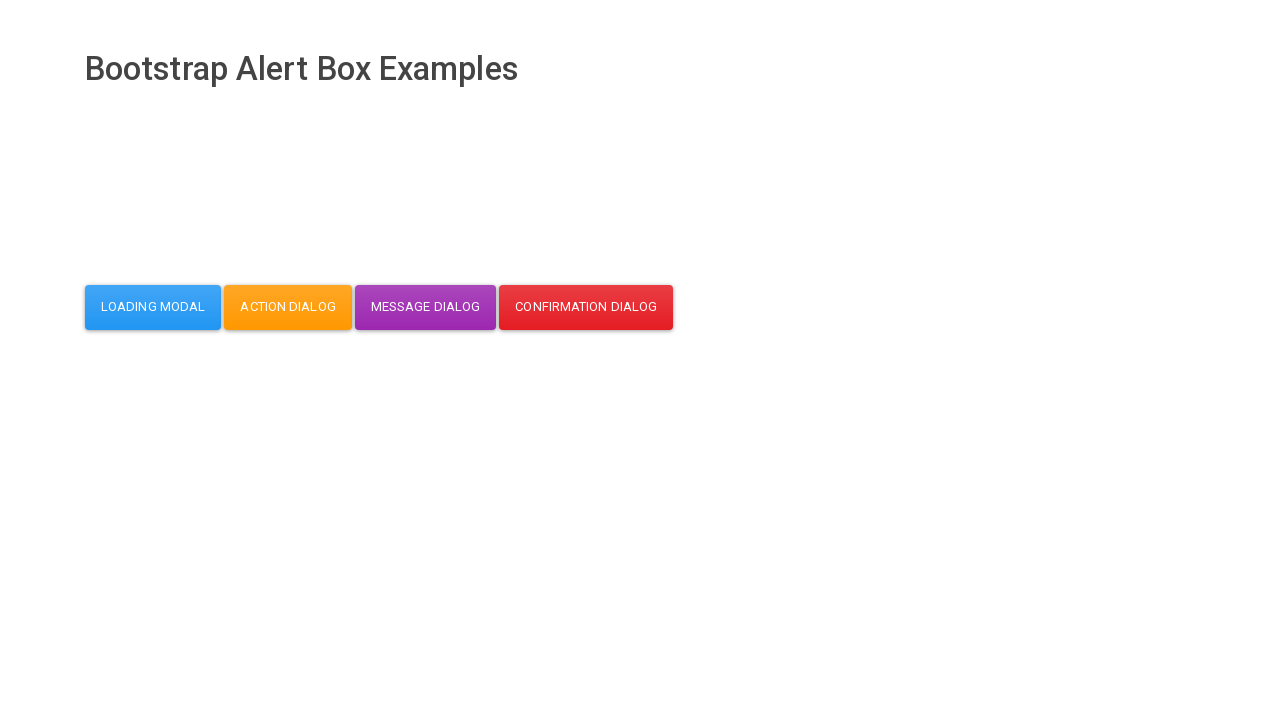

Clicked action dialog button to trigger alert at (288, 307) on #action
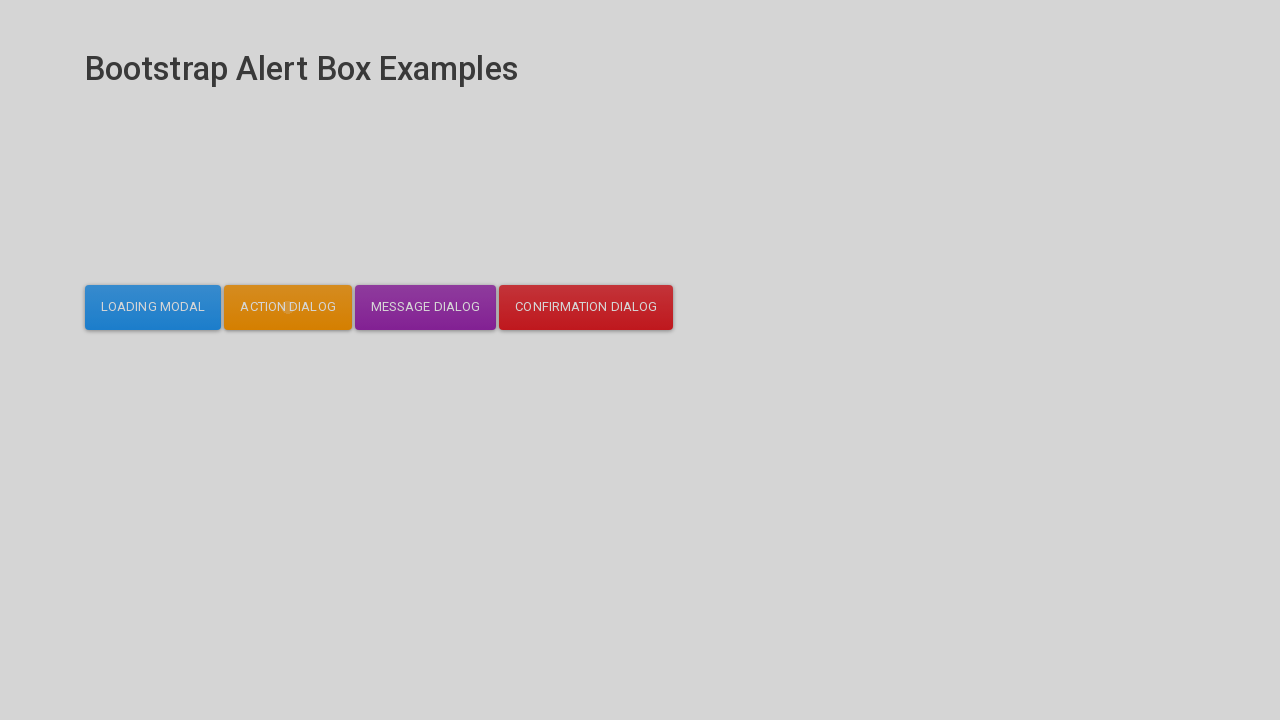

Dialog confirmation button became visible
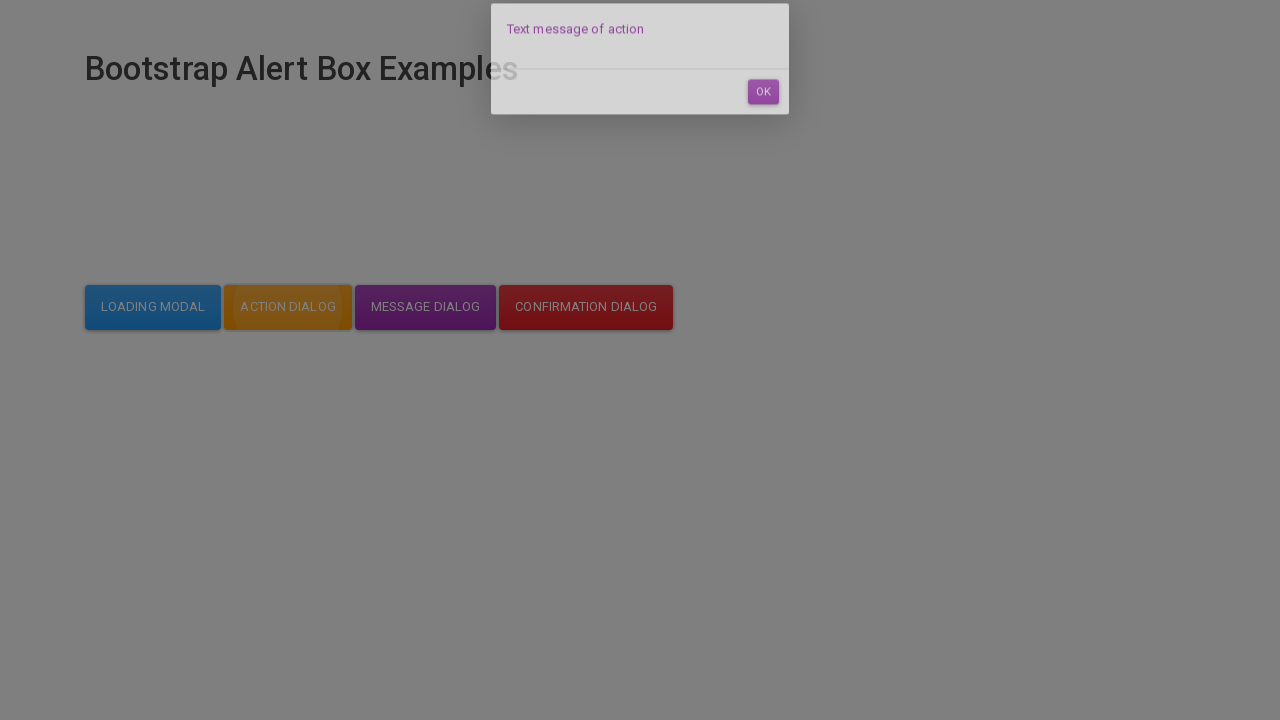

Clicked OK button in dialog at (763, 117) on #dialog-mycodemyway-action
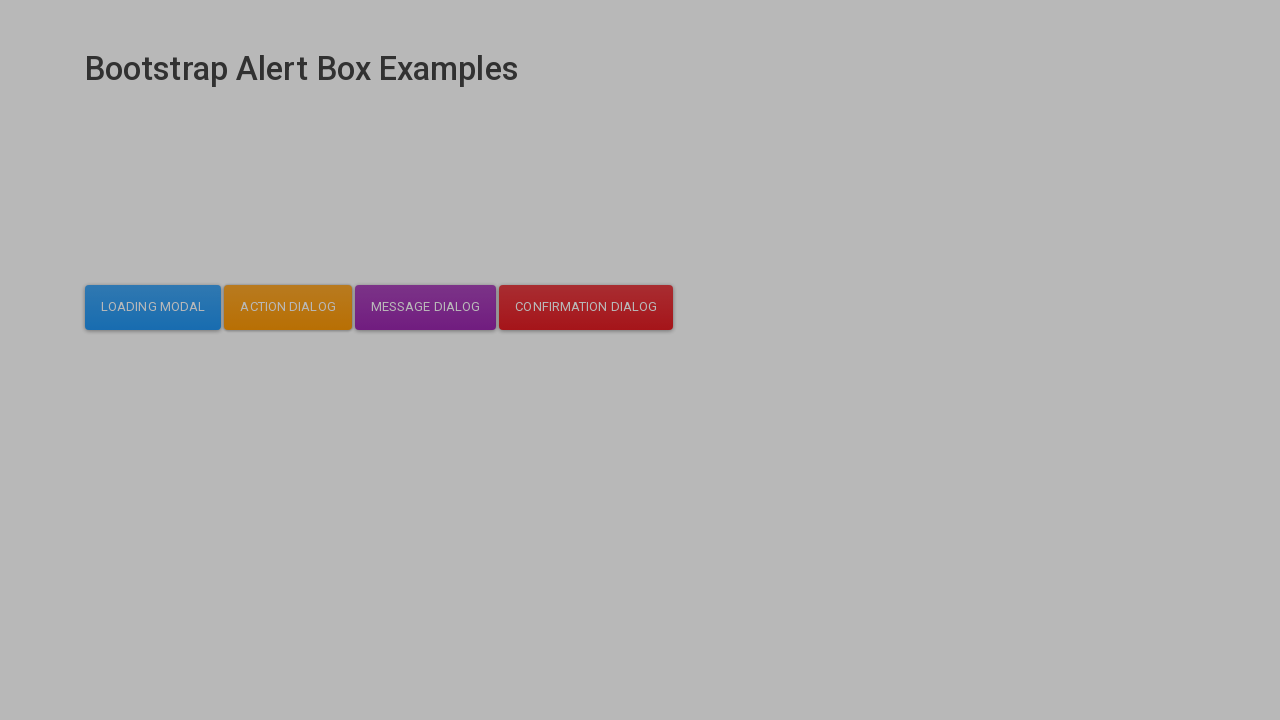

JavaScript alert accepted
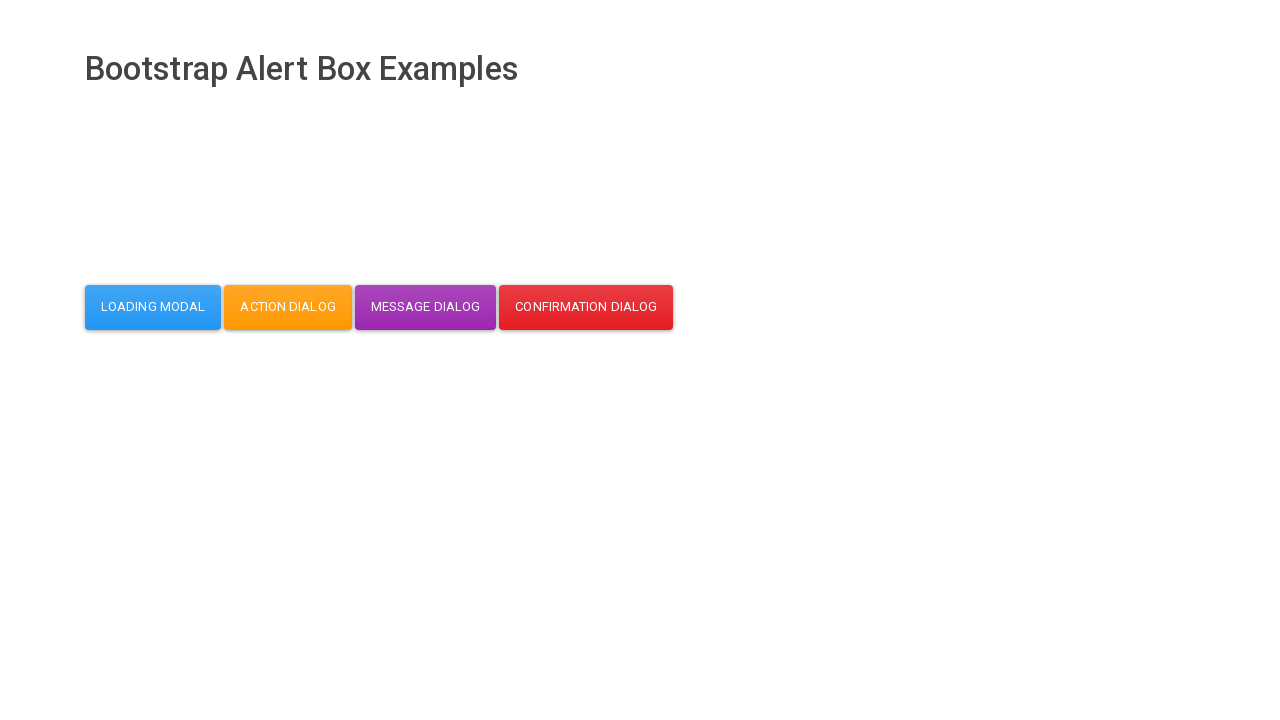

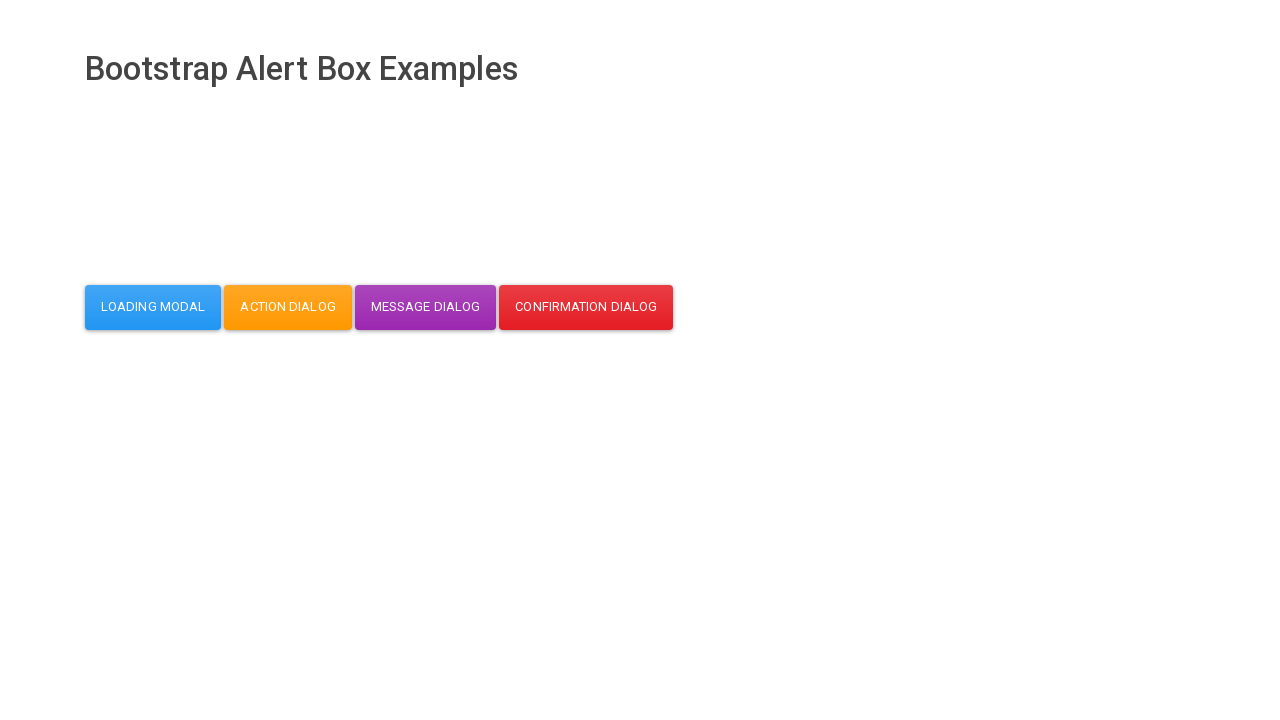